Tests entering special characters including emoji in a JavaScript prompt dialog

Starting URL: https://the-internet.herokuapp.com/javascript_alerts

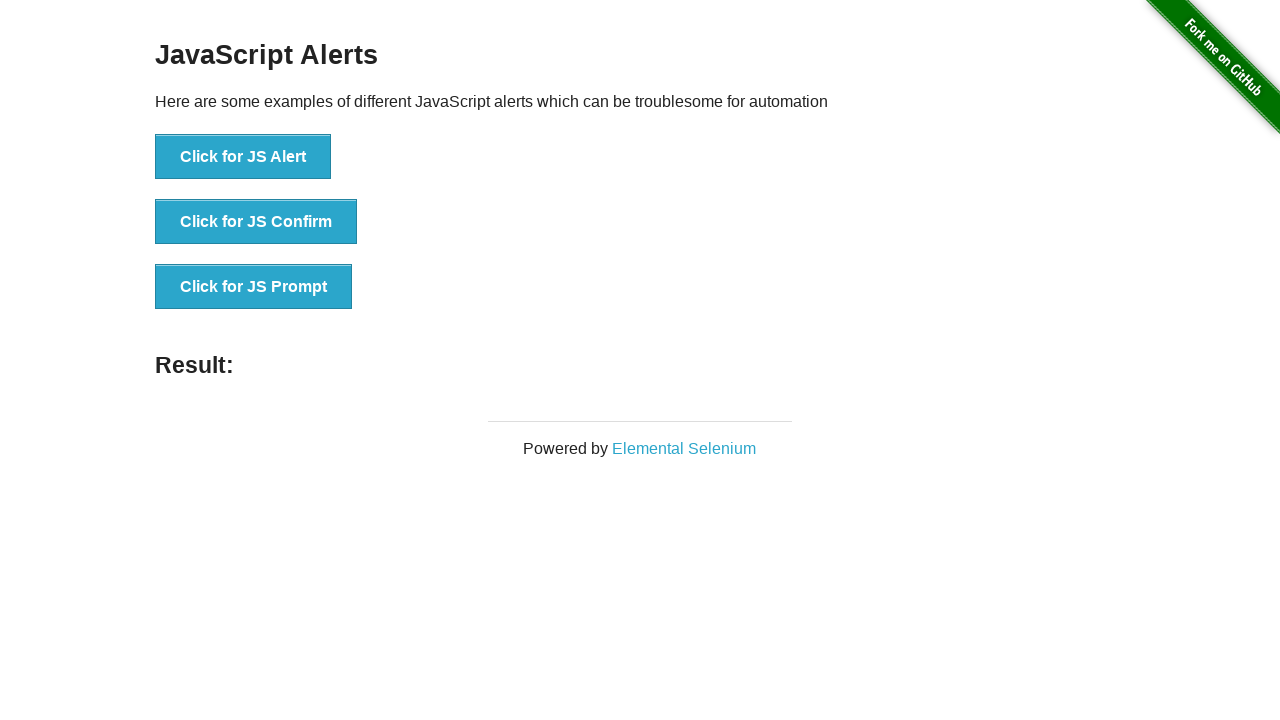

Clicked button to trigger JavaScript prompt dialog at (254, 287) on button[onclick='jsPrompt()']
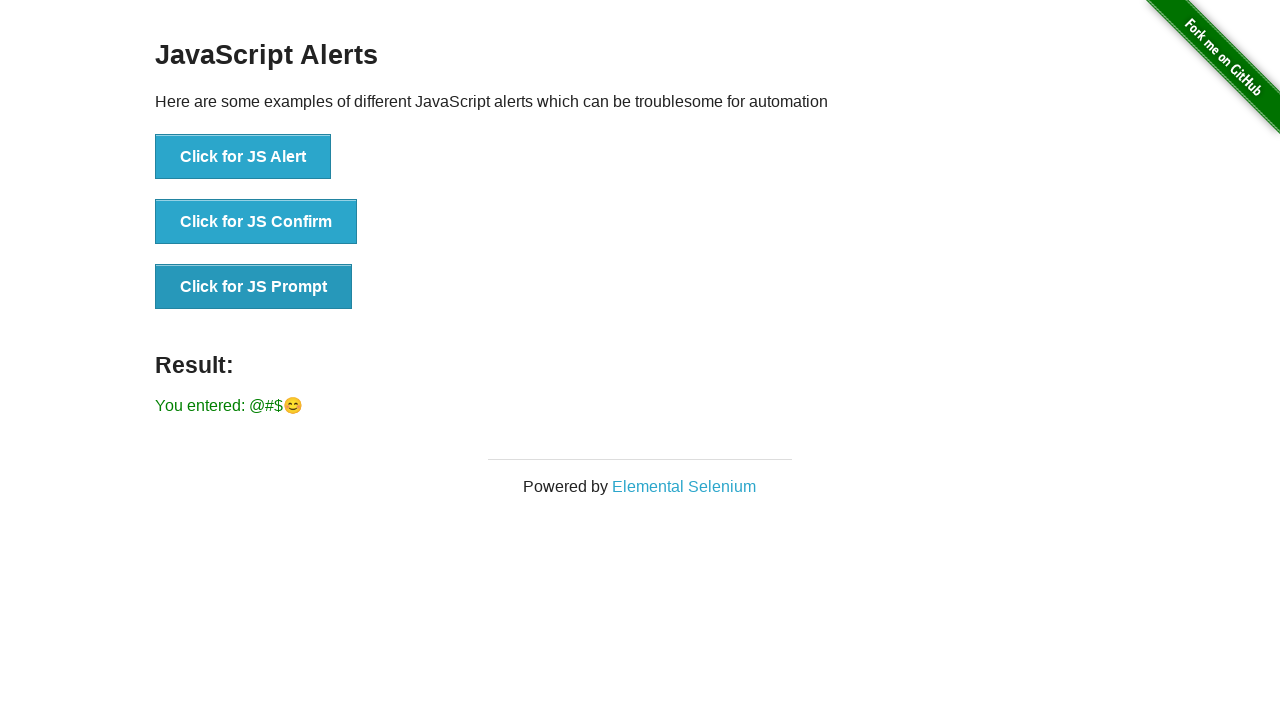

Prompt dialog handled with special characters '@#$😊' and result element loaded
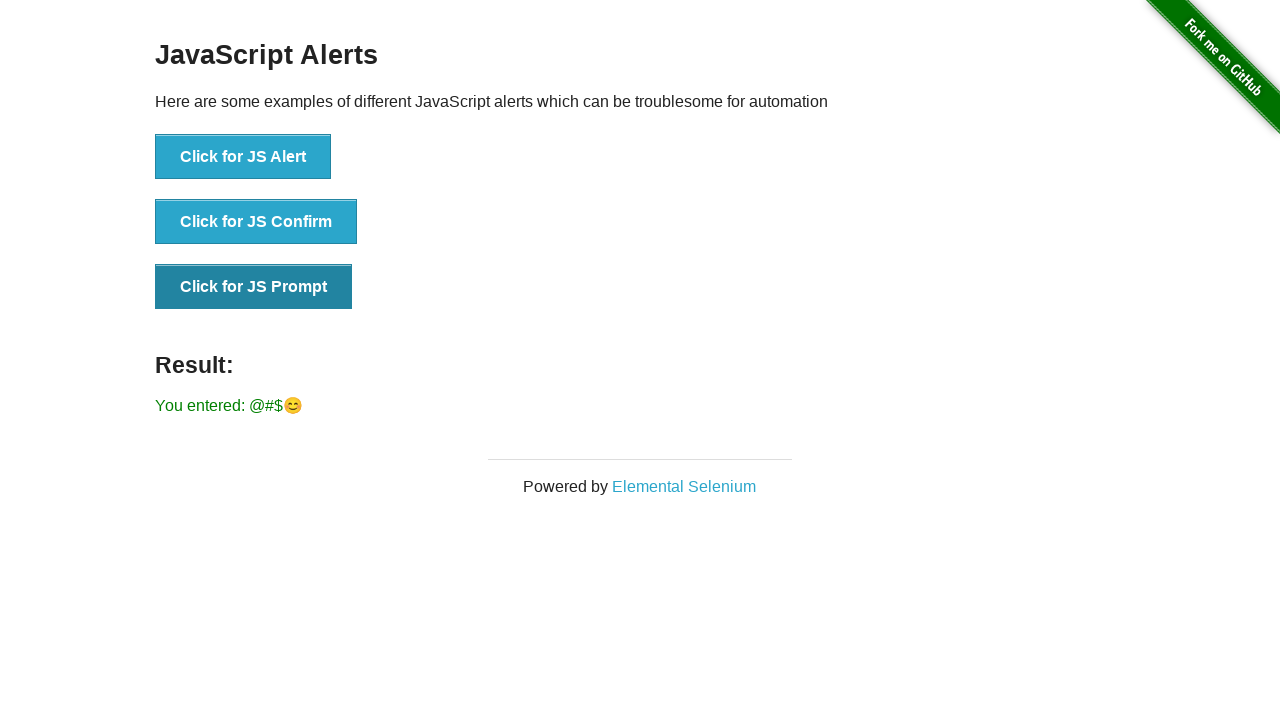

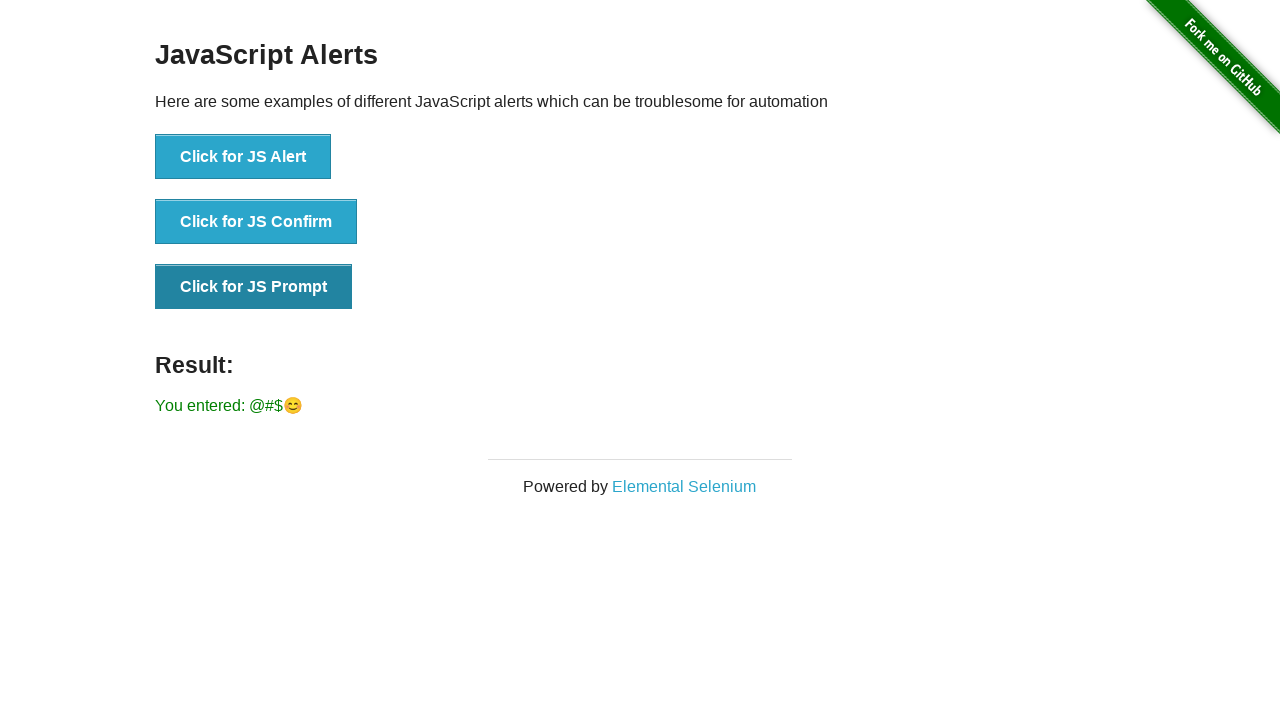